Demonstrates iframe handling by navigating to a W3Schools tryit page, switching to the result iframe, clicking a button inside it, and then switching back to the parent frame.

Starting URL: https://www.w3schools.com/js/tryit.asp?filename=tryjs_default

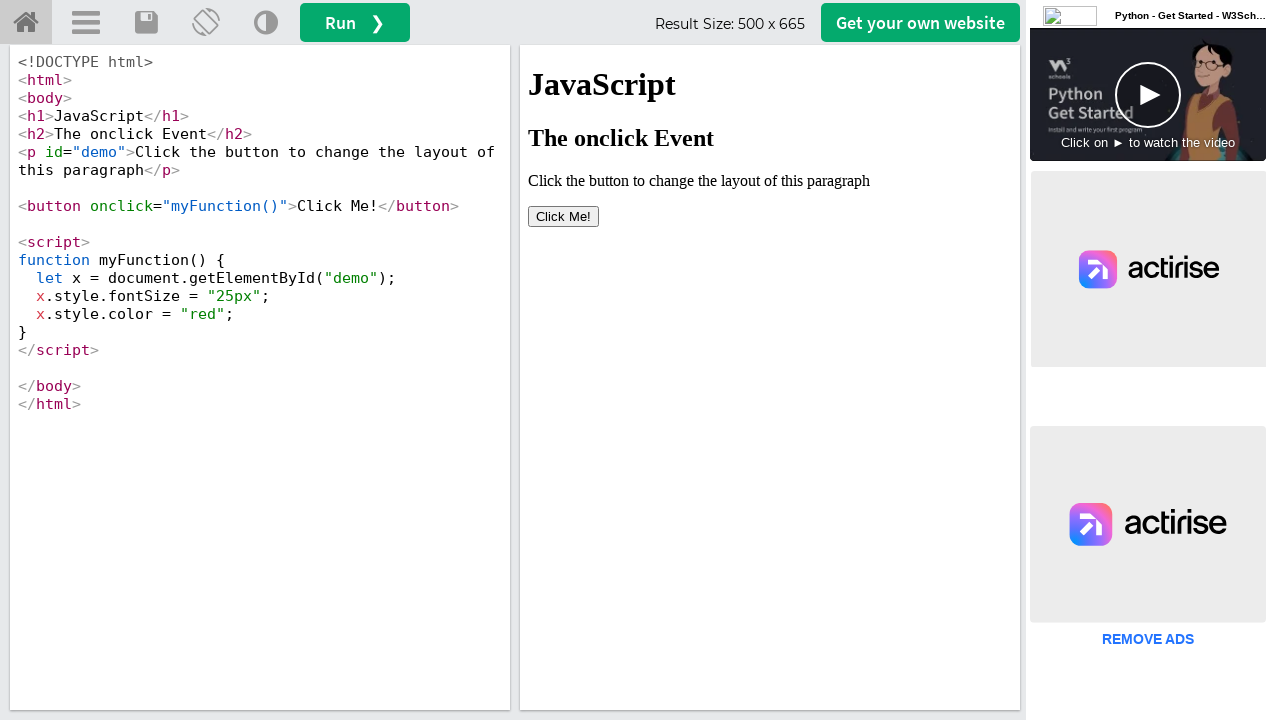

Waited for iframe #iframeResult to load
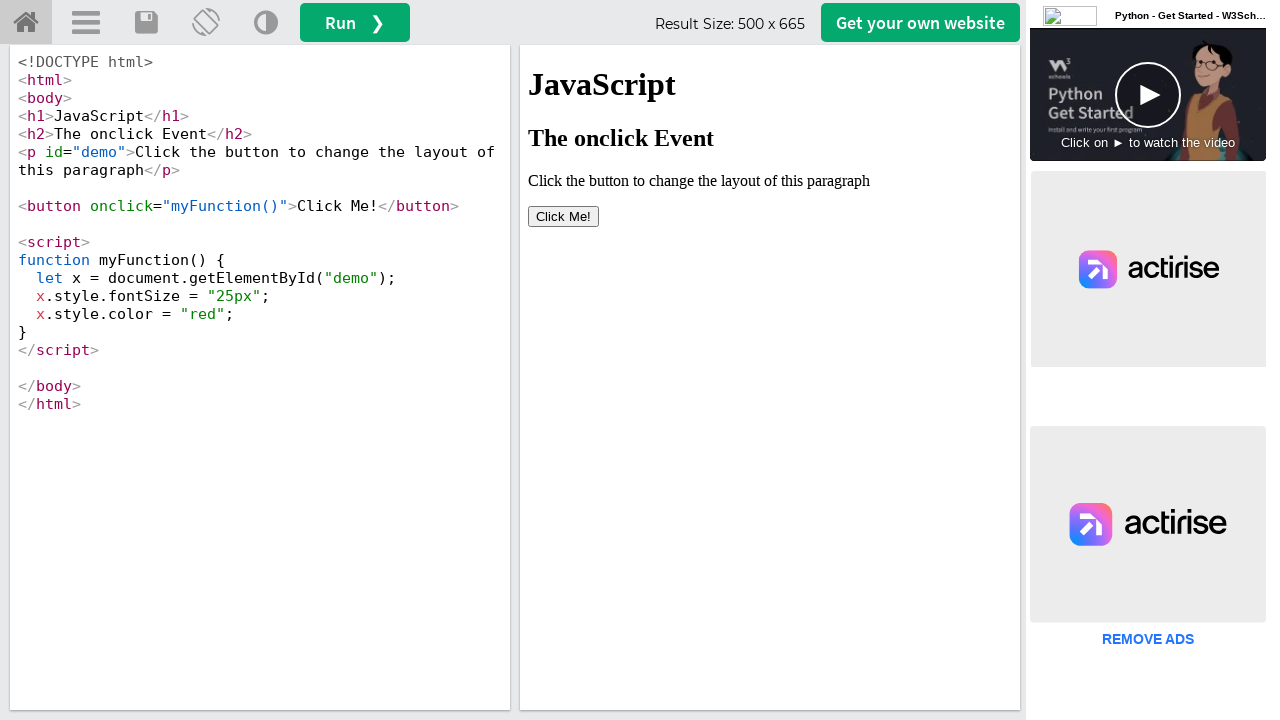

Located iframe #iframeResult for context switching
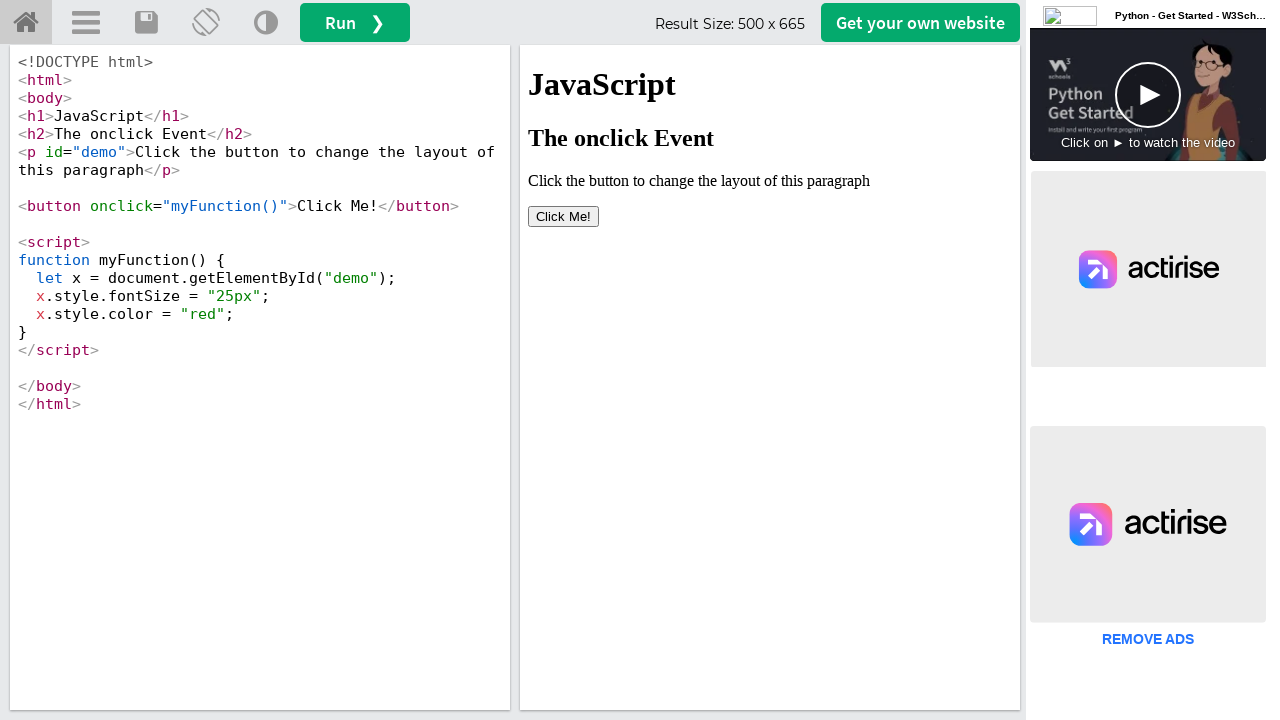

Clicked button inside the iframe at (564, 216) on #iframeResult >> internal:control=enter-frame >> body button
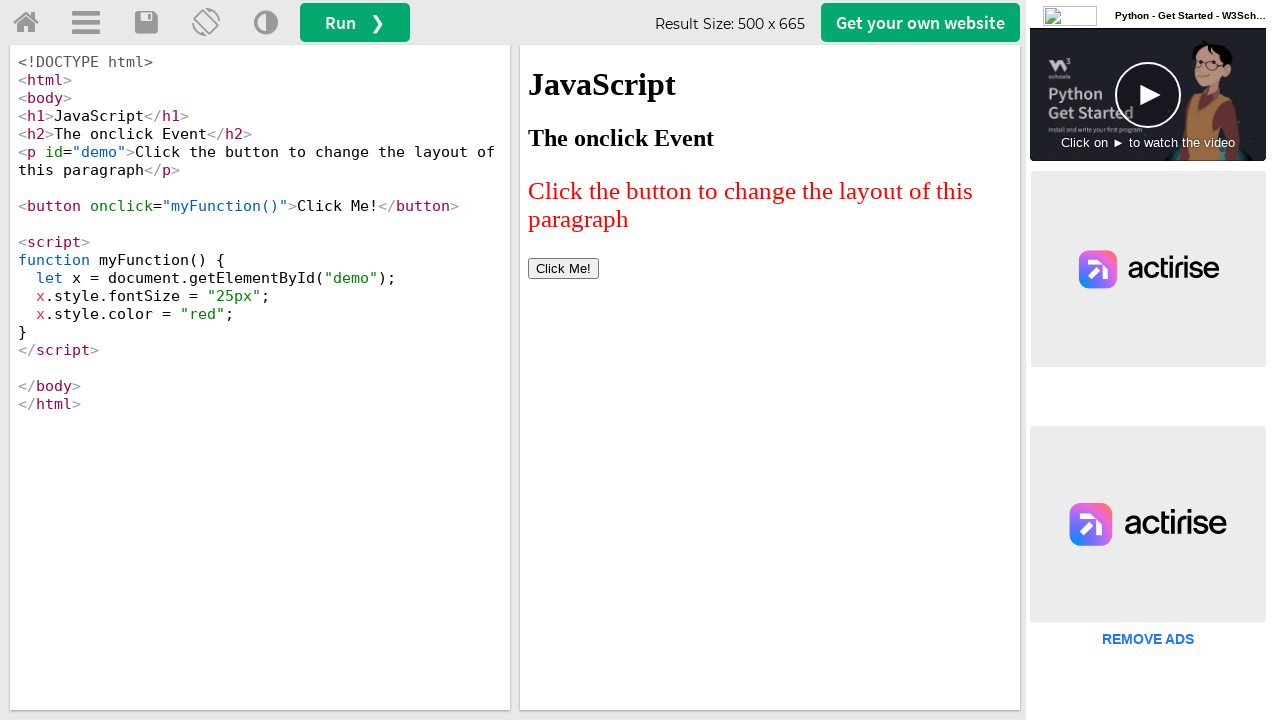

Retrieved page title: W3Schools Tryit Editor
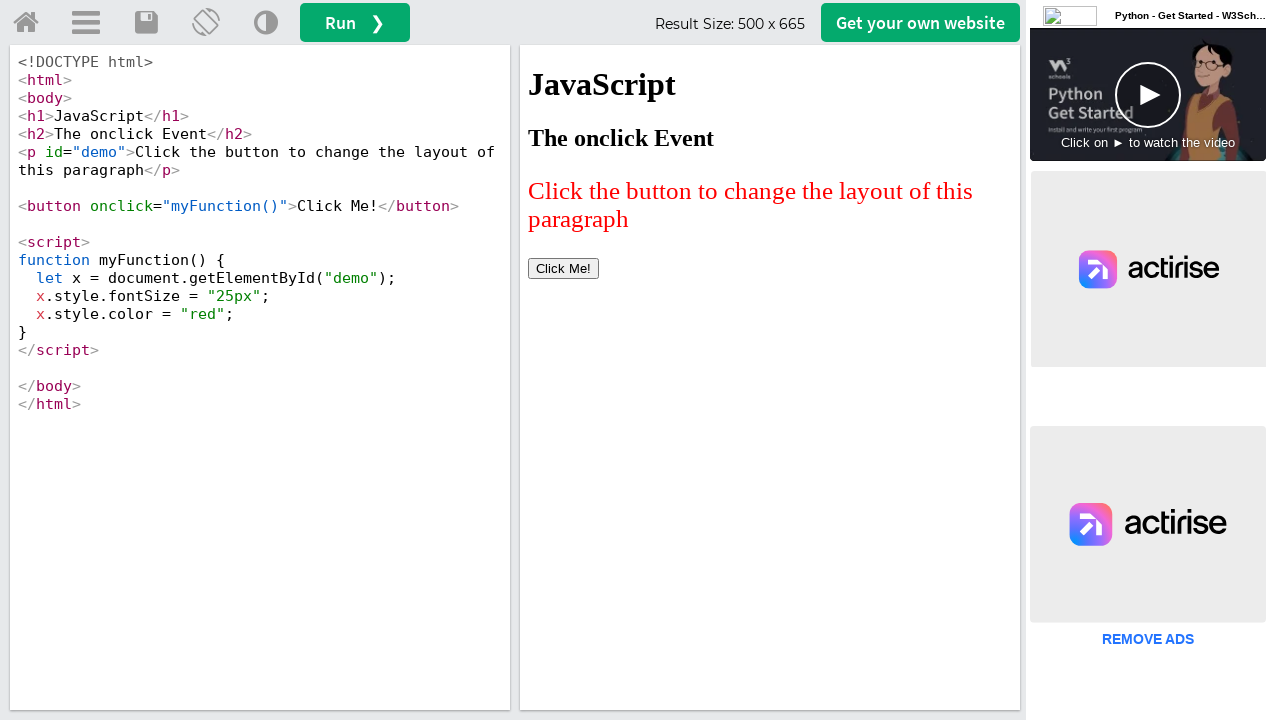

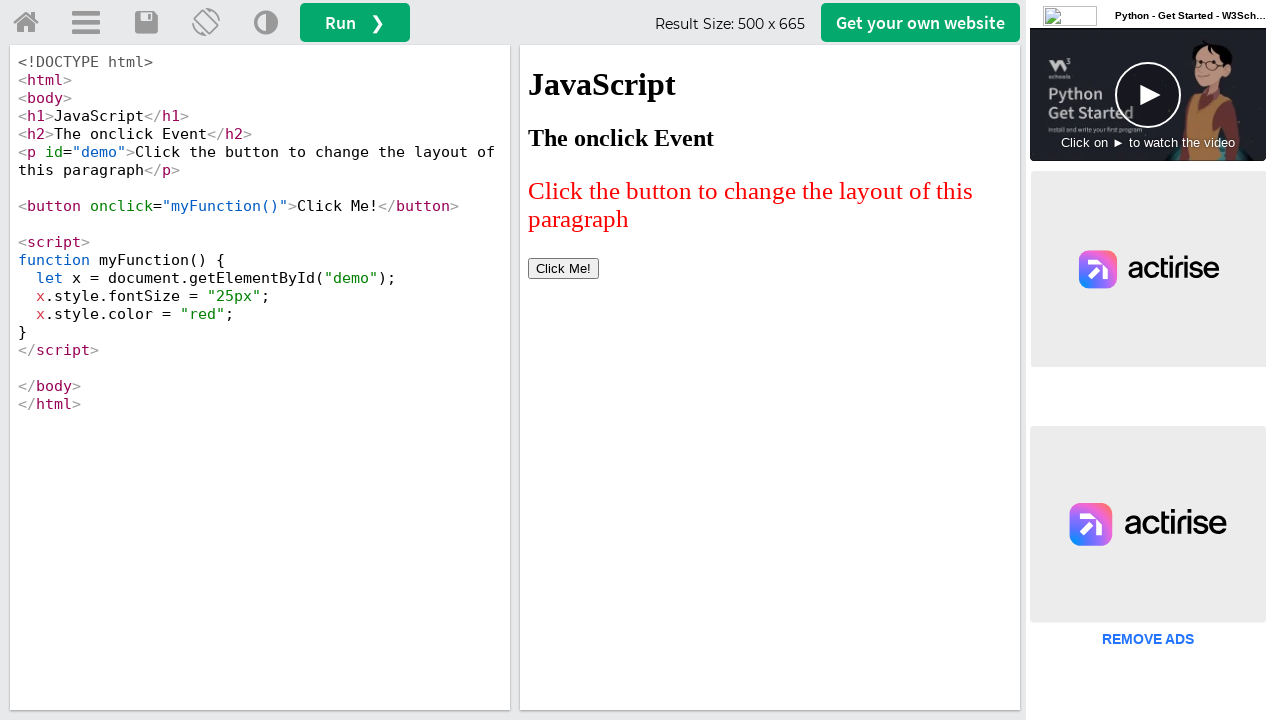